Tests file download functionality by clicking download buttons for Excel, PDF, and Text files on the letcode.in file handling practice page.

Starting URL: https://letcode.in/file

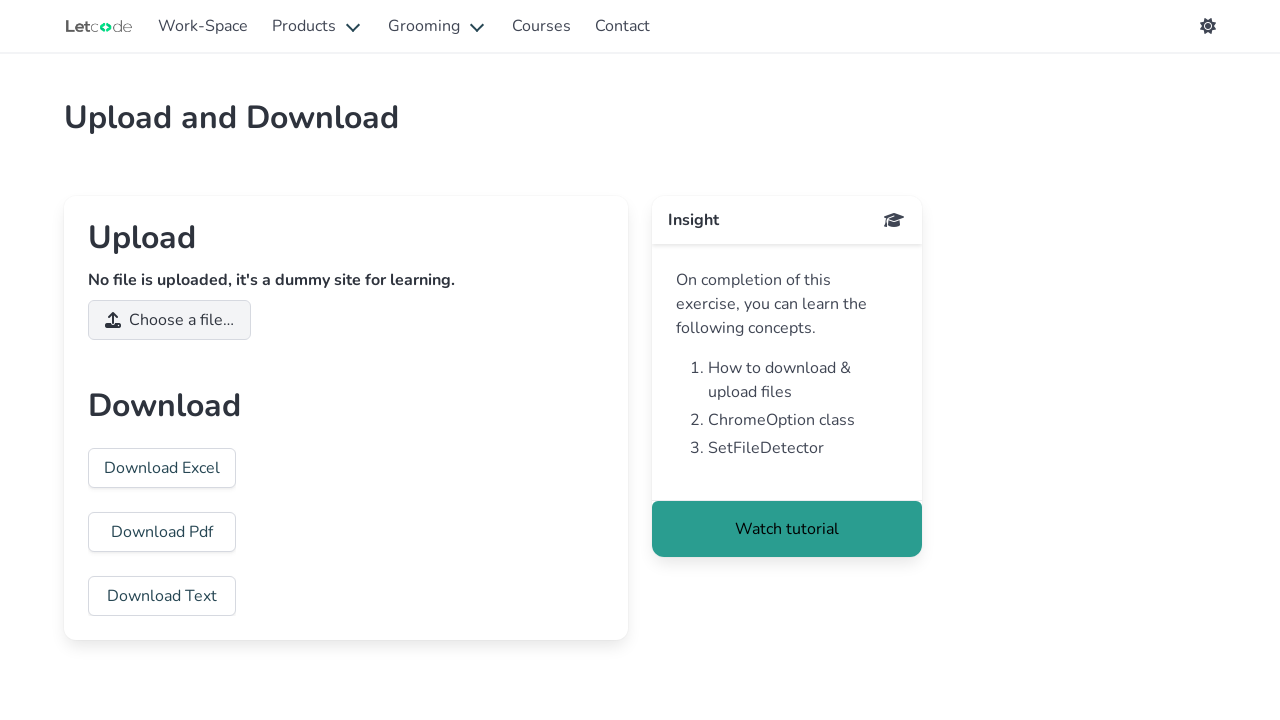

Clicked Download Excel button at (162, 468) on text=Download Excel
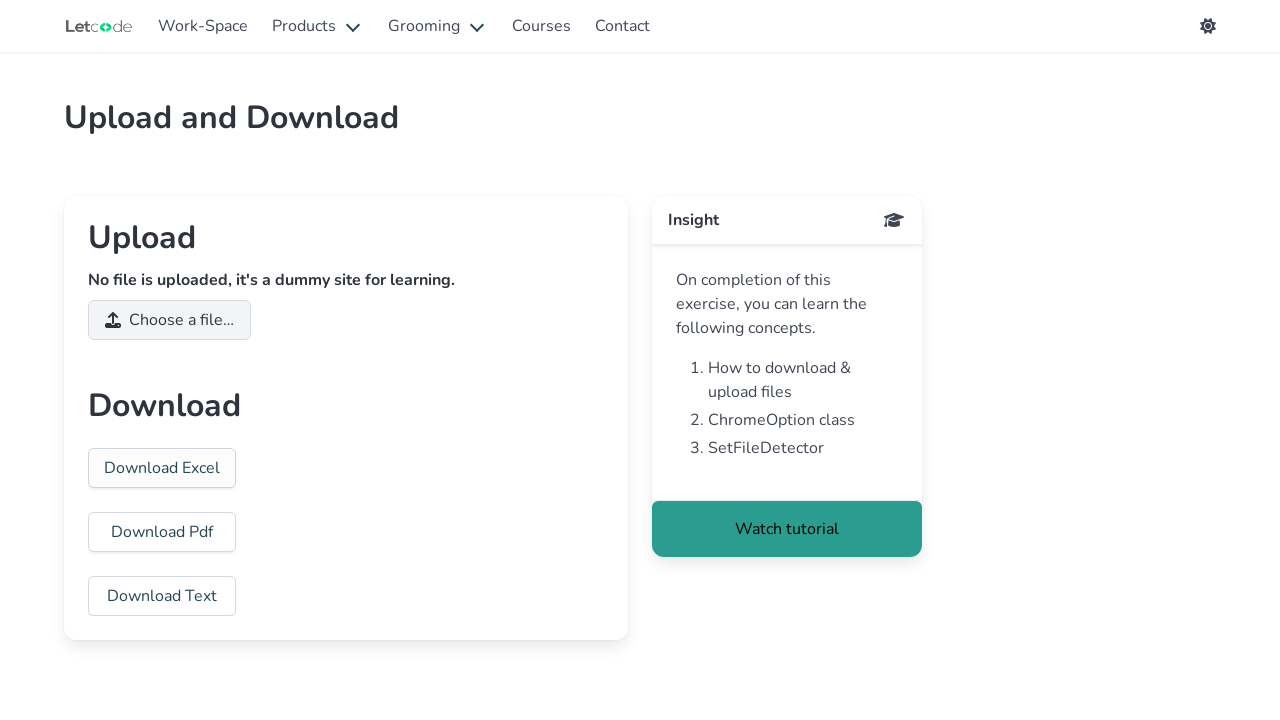

Waited 1000ms for Excel download to initiate
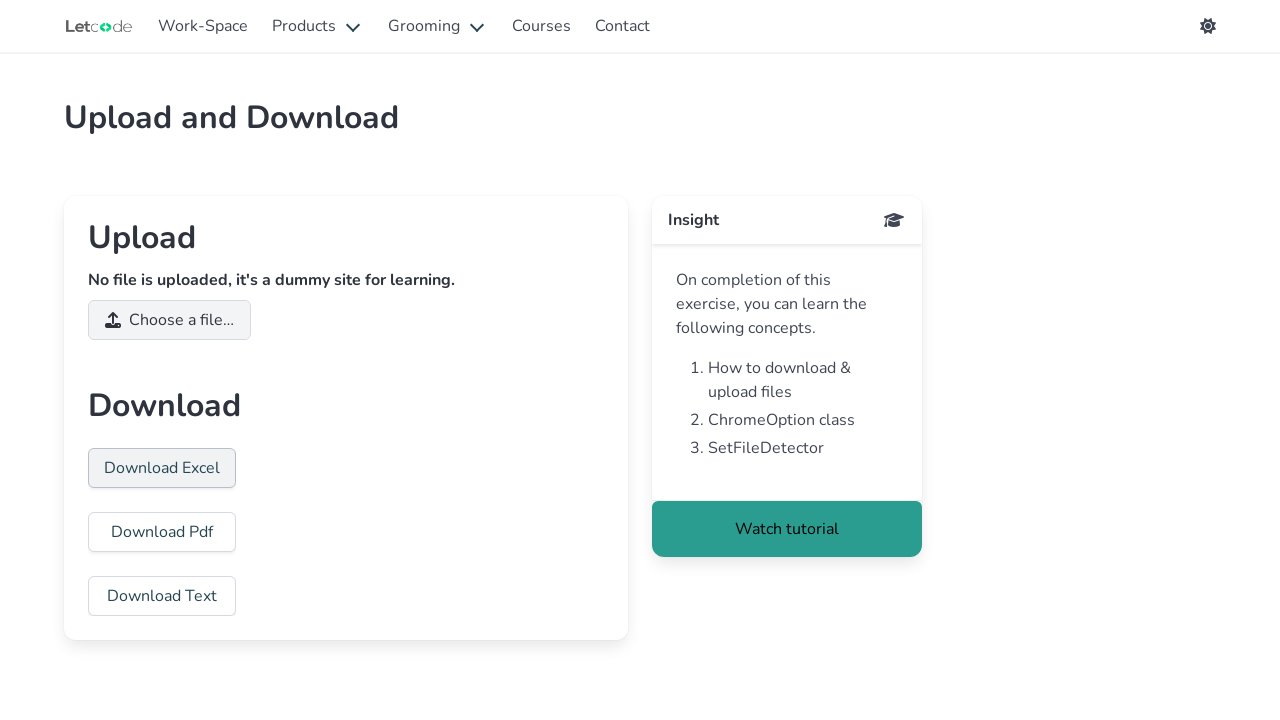

Clicked Download PDF button at (162, 532) on text=Download Pdf
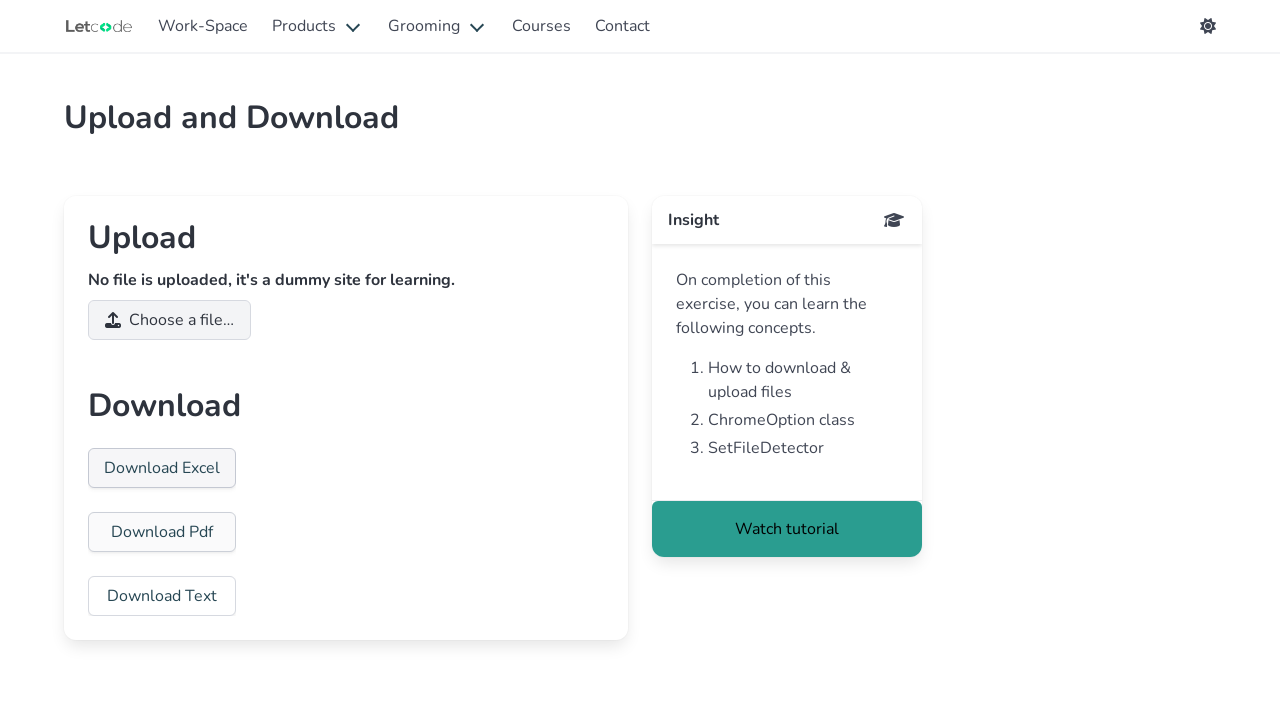

Waited 1000ms for PDF download to initiate
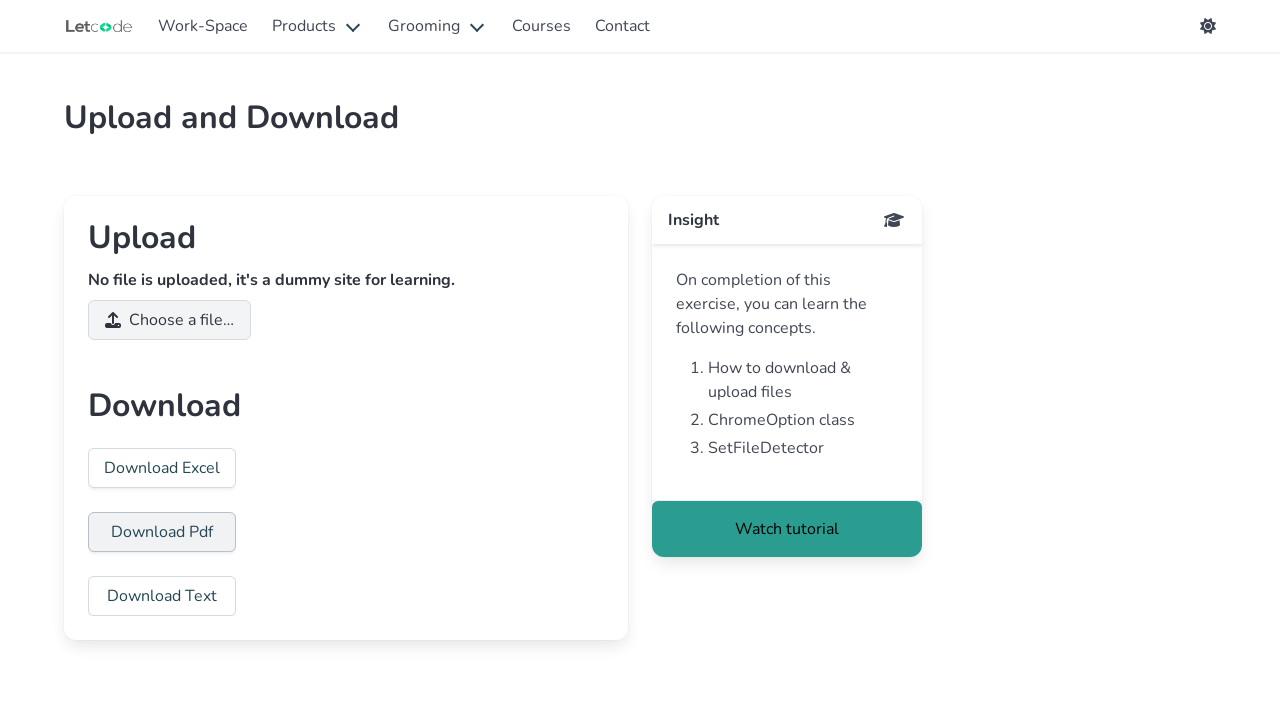

Clicked Download Text button at (162, 596) on text=Download Text
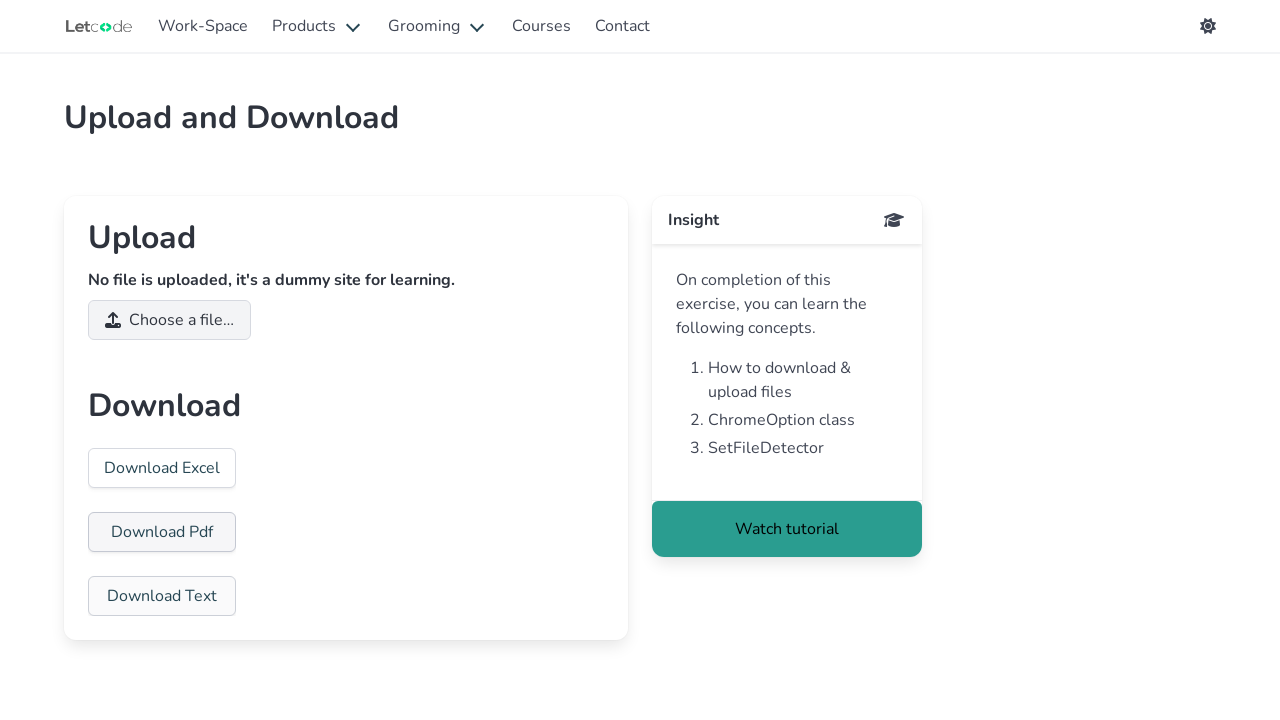

Waited 2000ms for all downloads to complete
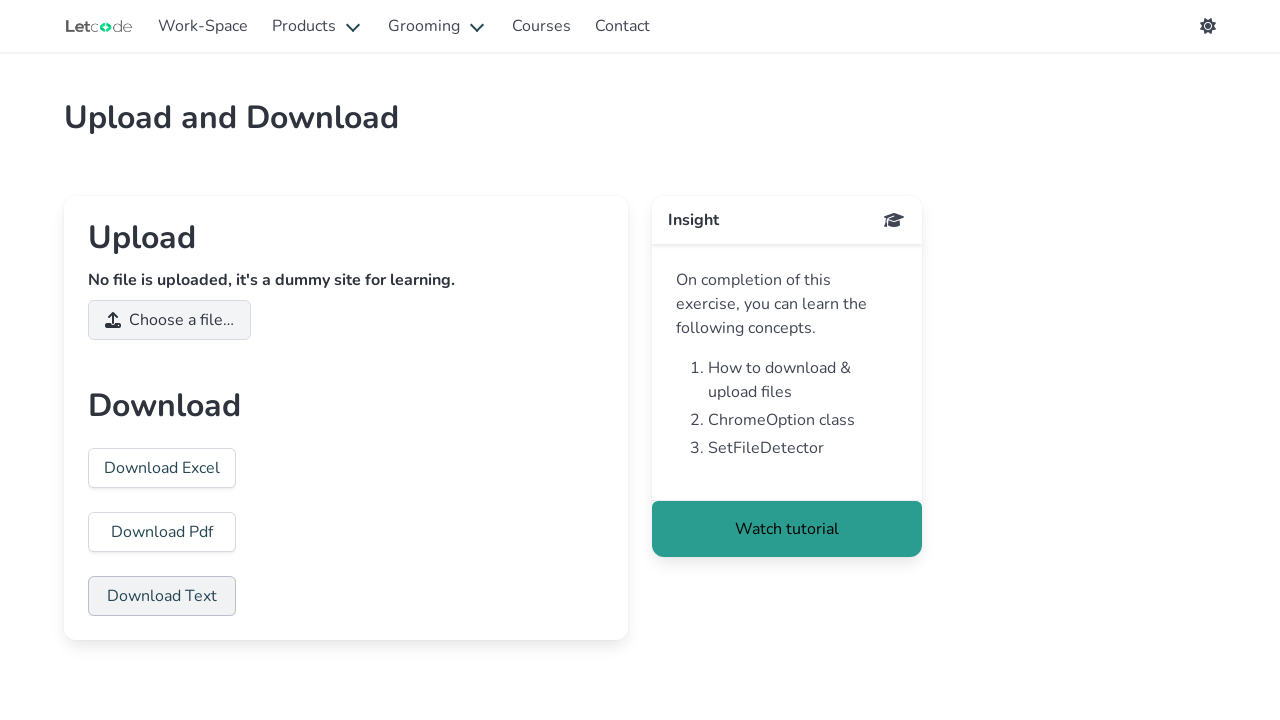

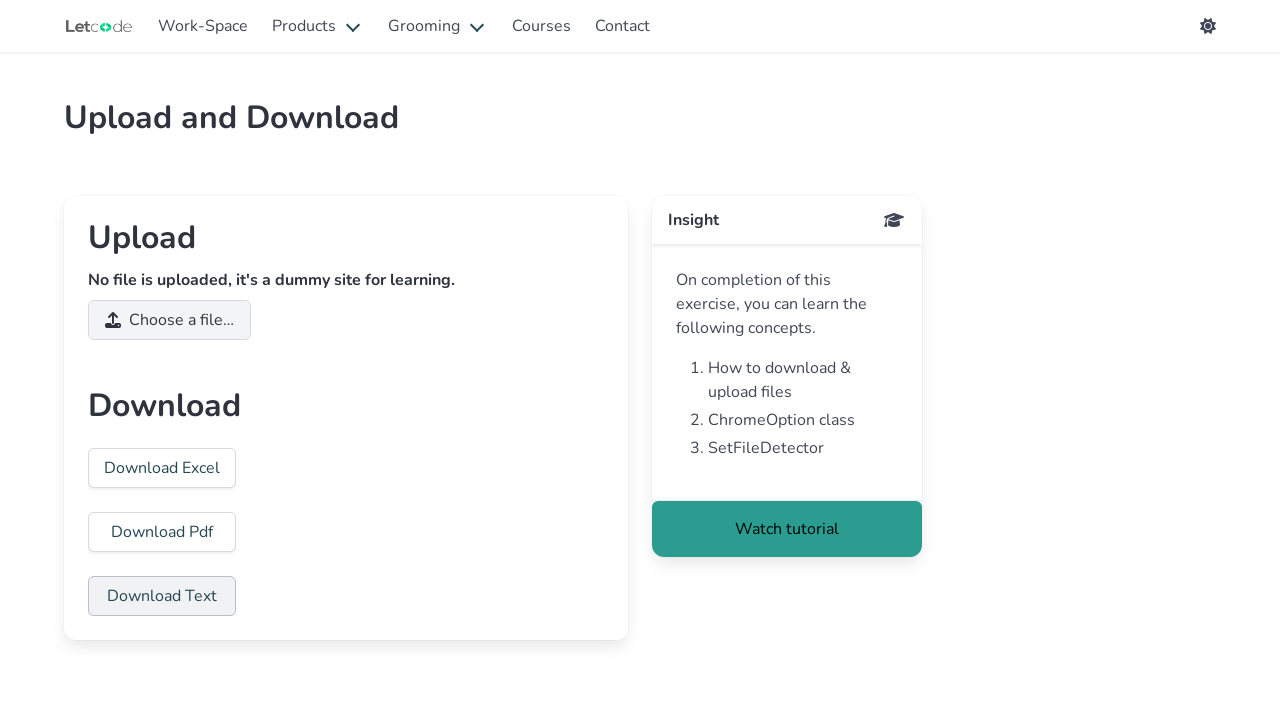